Navigates to a live deployment page and waits for content to load, checking that the page renders correctly with the expected Alpine.js component.

Starting URL: https://jasha256.github.io/fam-trainingsplan/

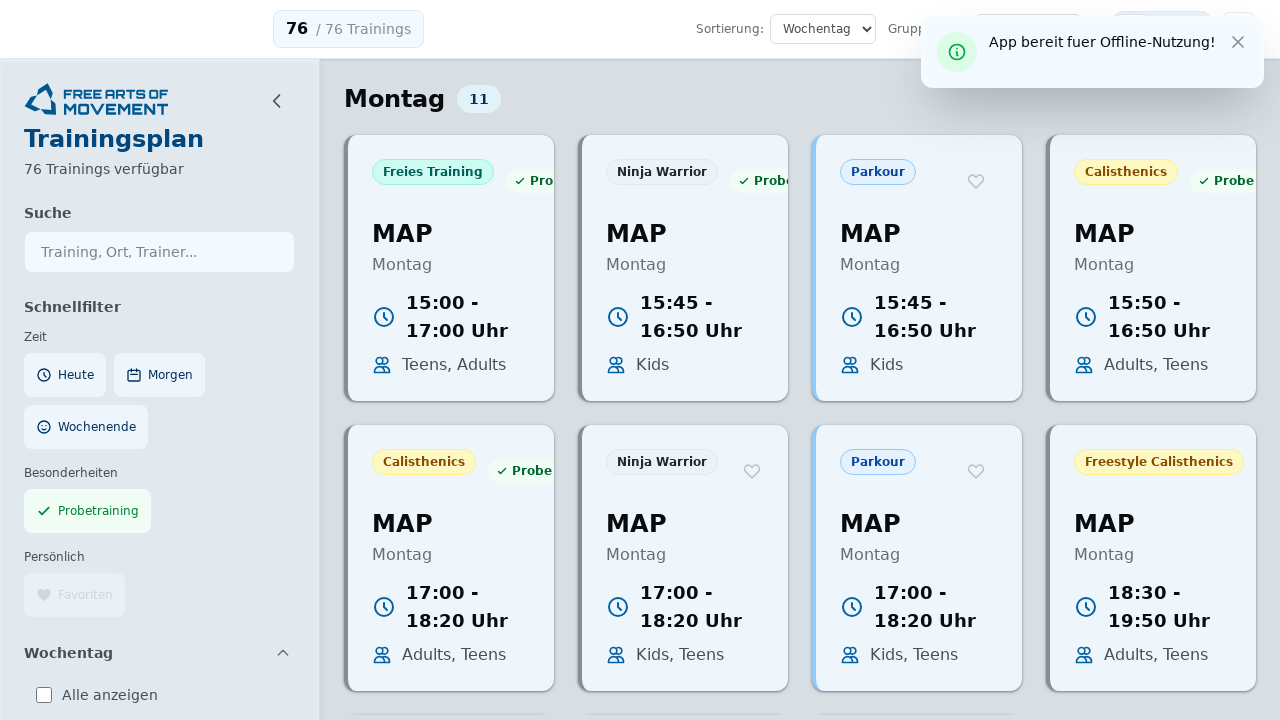

Waited for page to reach networkidle state
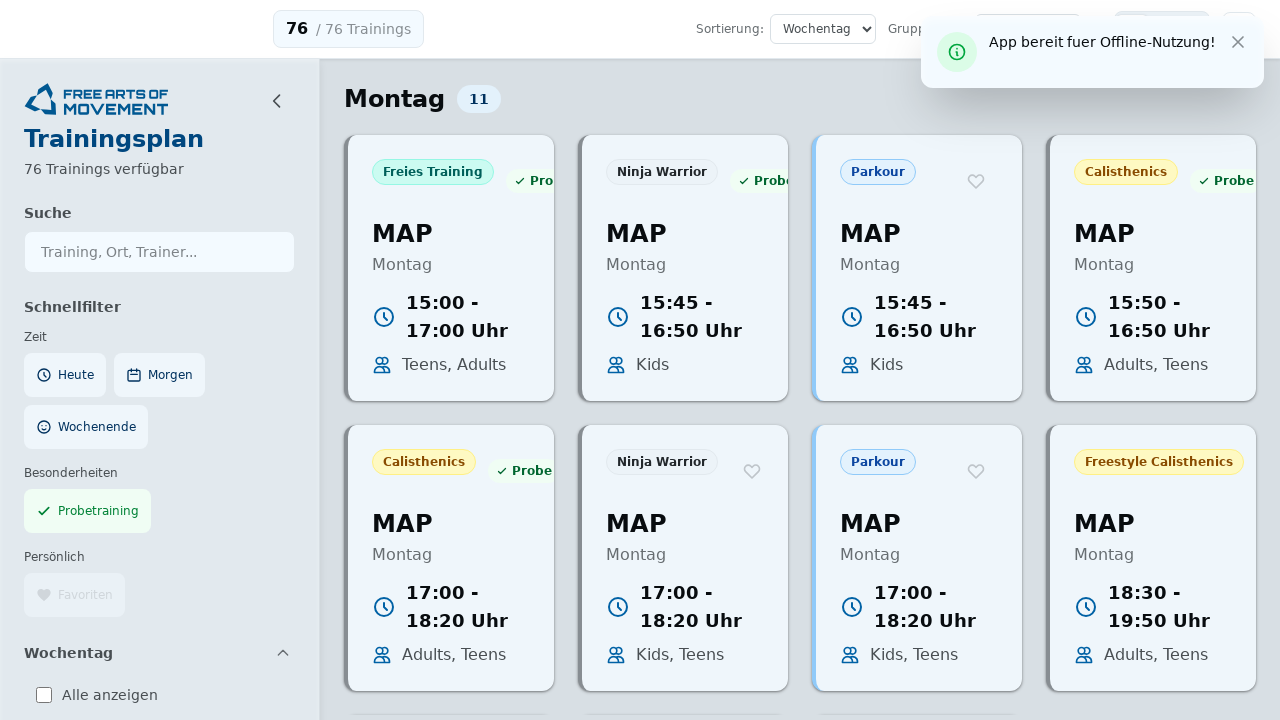

Waited 2 seconds for Alpine.js component initialization
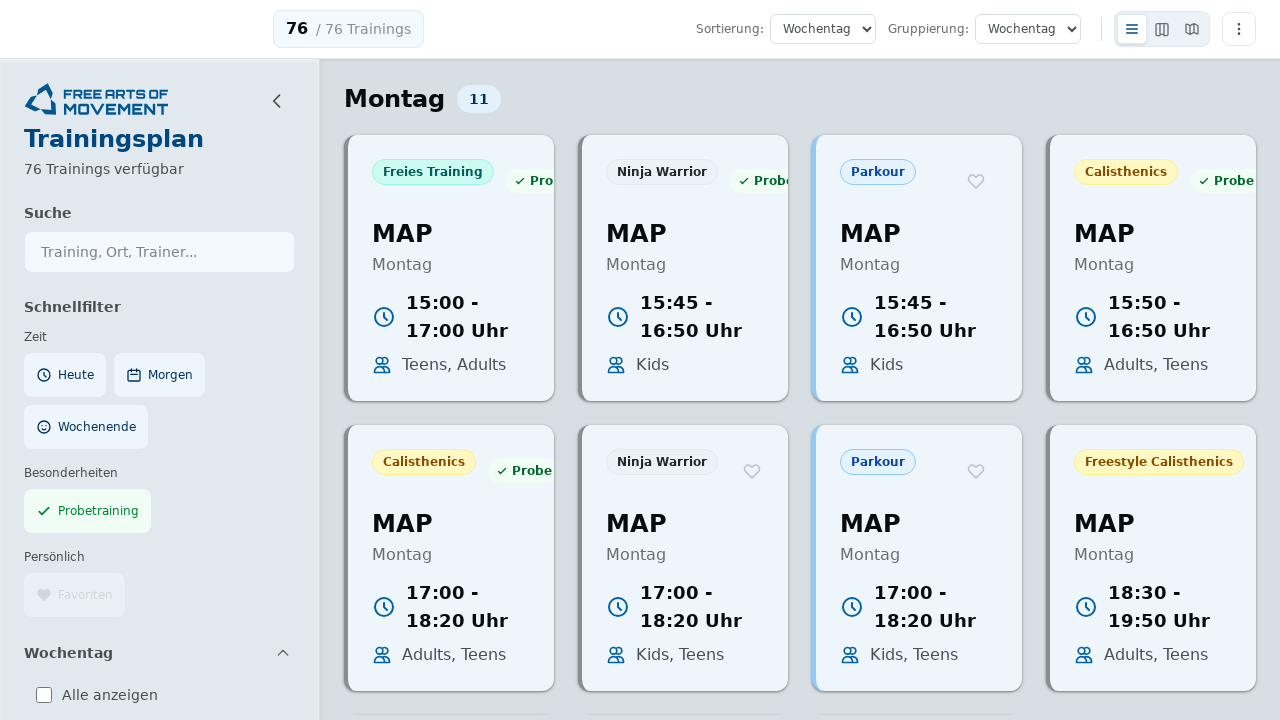

Alpine.js trainingsplaner component loaded successfully
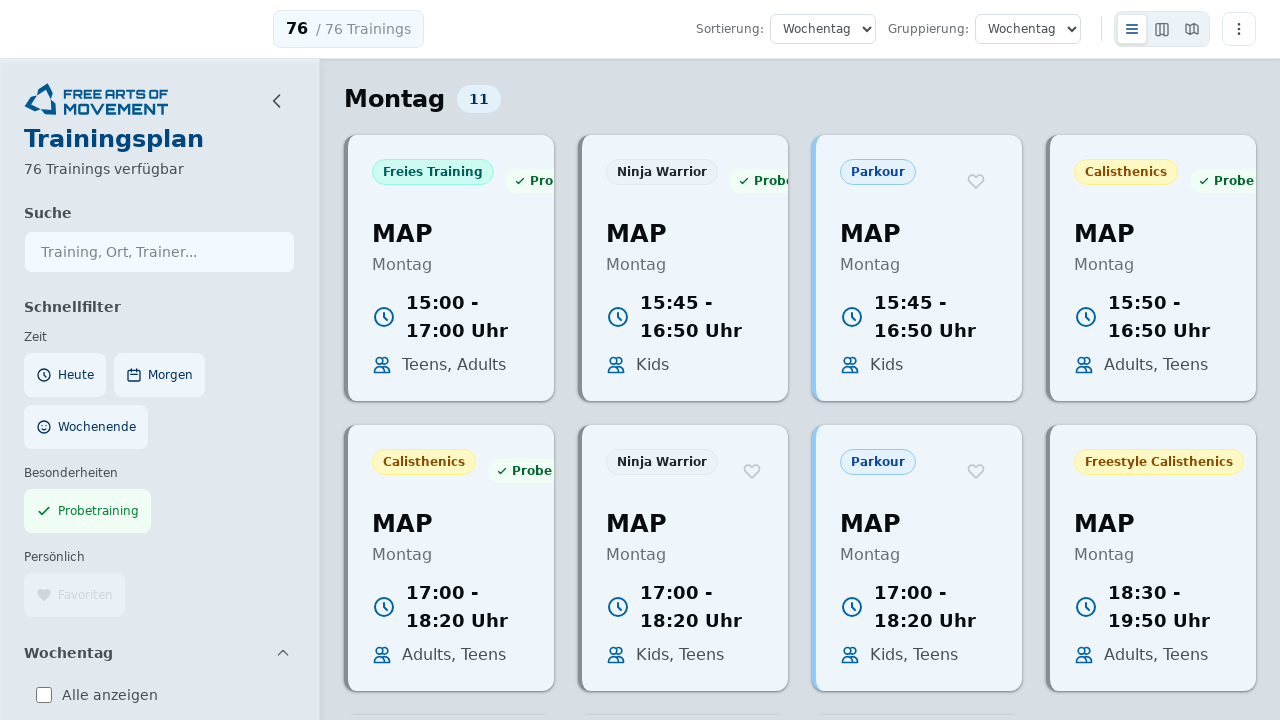

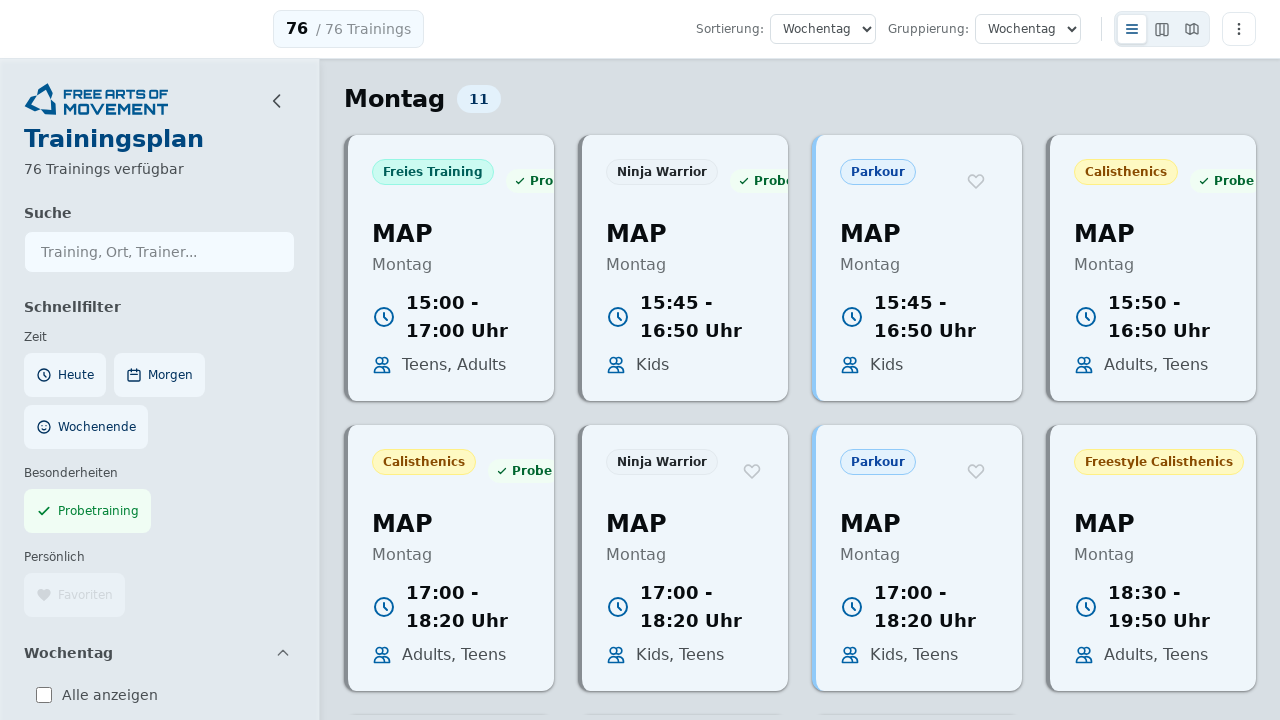